Tests static dropdown selection functionality by selecting options using different methods: by index, by visible text, and by value

Starting URL: https://www.rahulshettyacademy.com/dropdownsPractise/

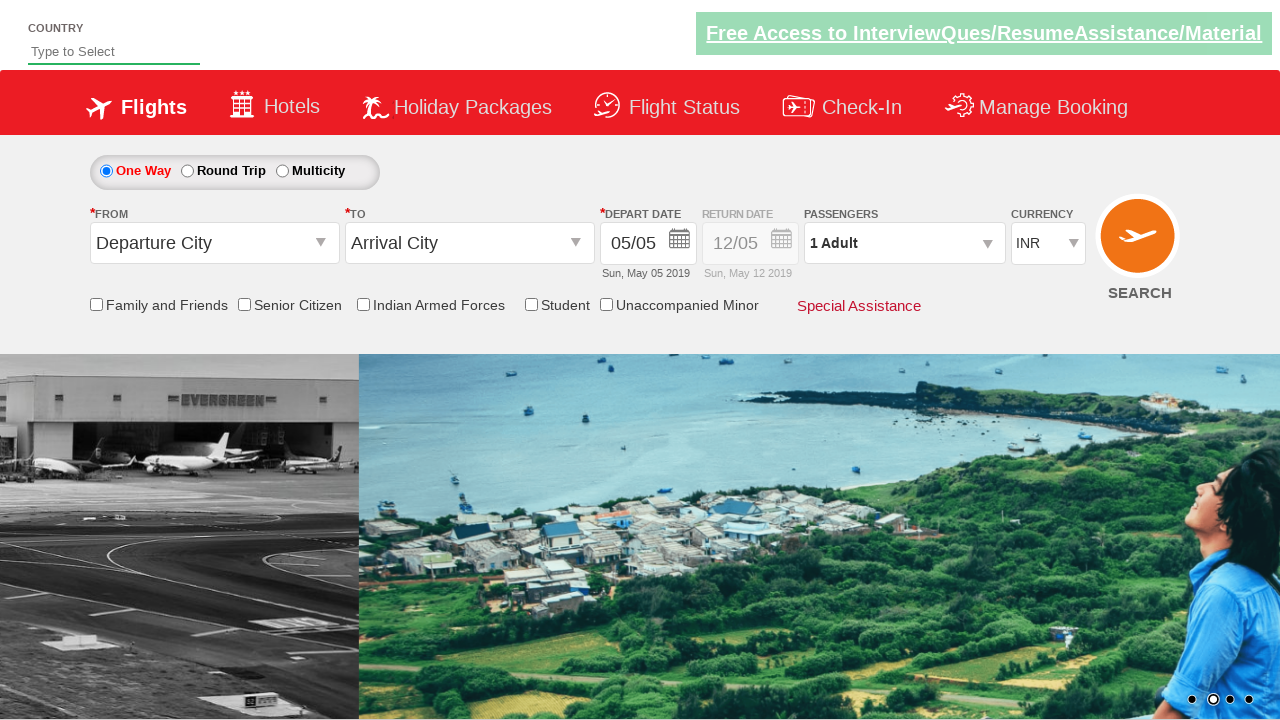

Selected currency dropdown option at index 3 on #ctl00_mainContent_DropDownListCurrency
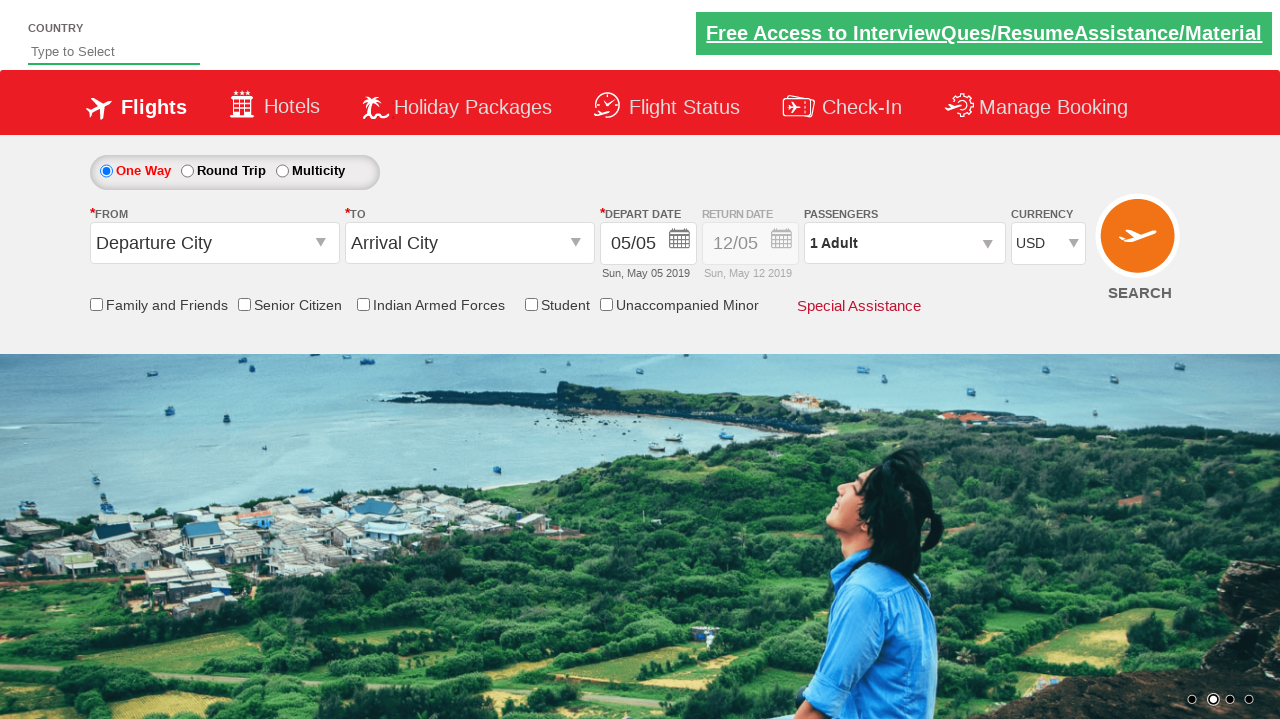

Selected currency dropdown option by visible text 'AED' on #ctl00_mainContent_DropDownListCurrency
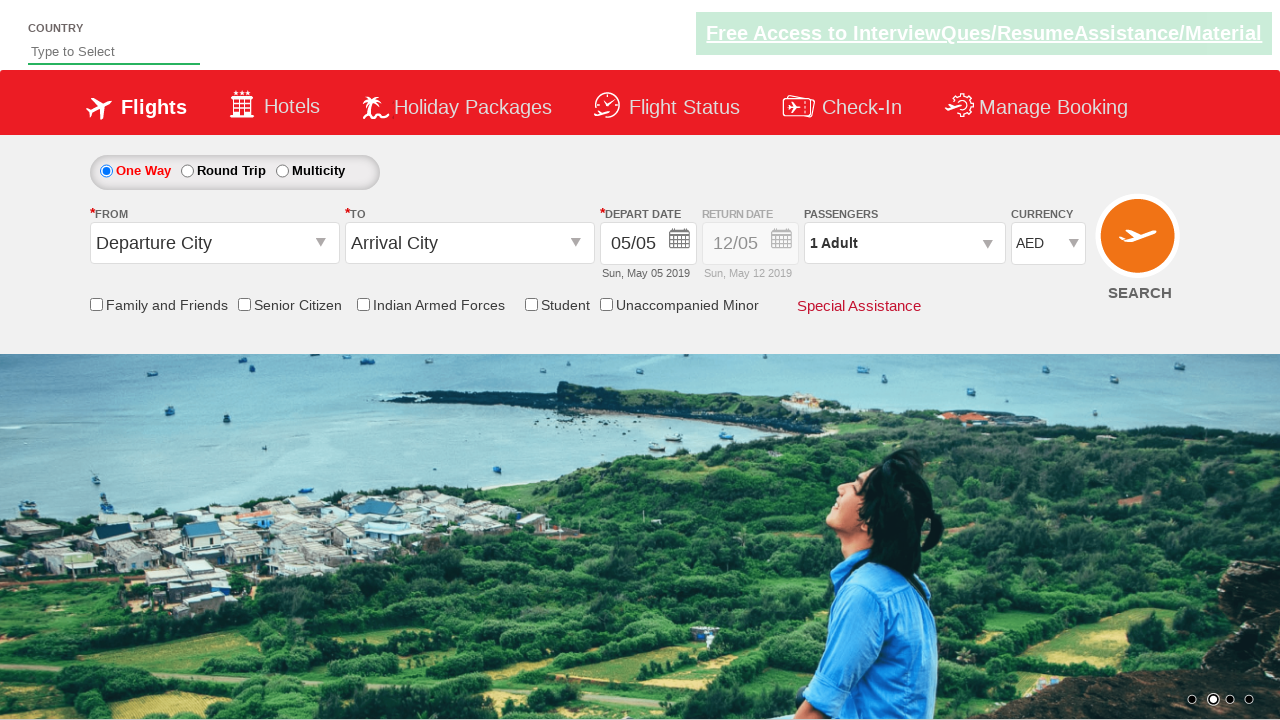

Selected currency dropdown option by value 'INR' on #ctl00_mainContent_DropDownListCurrency
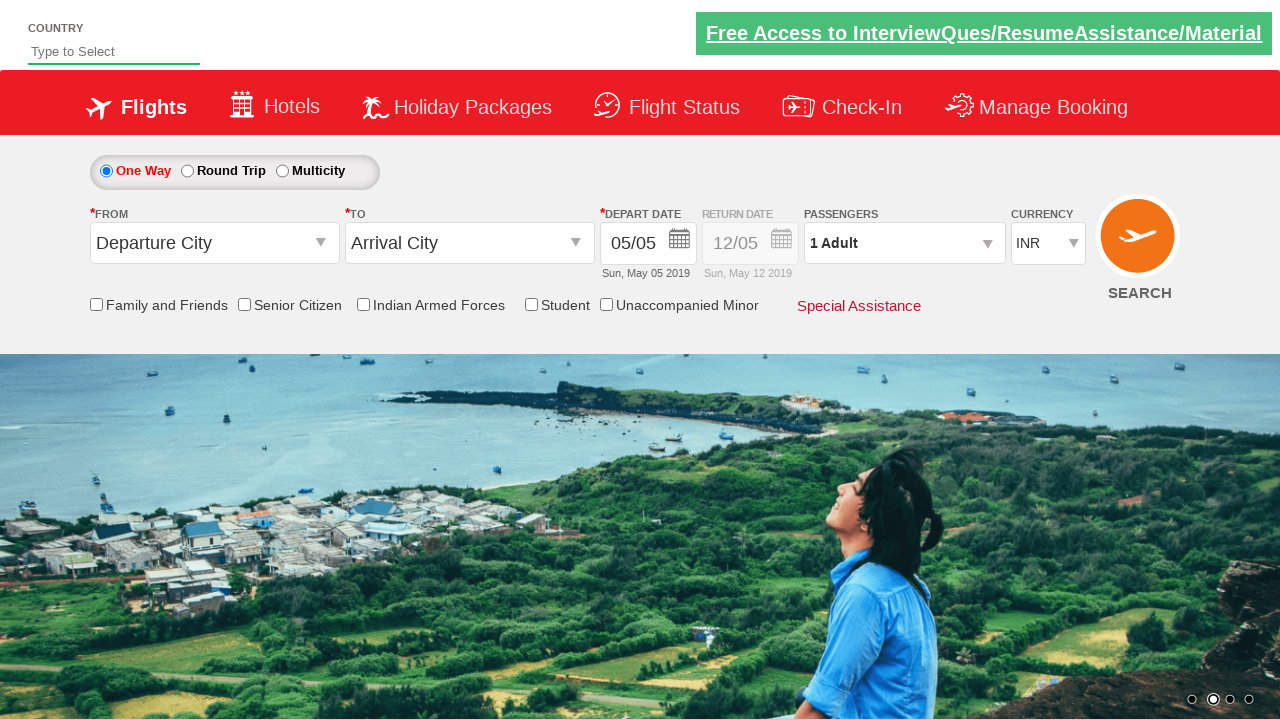

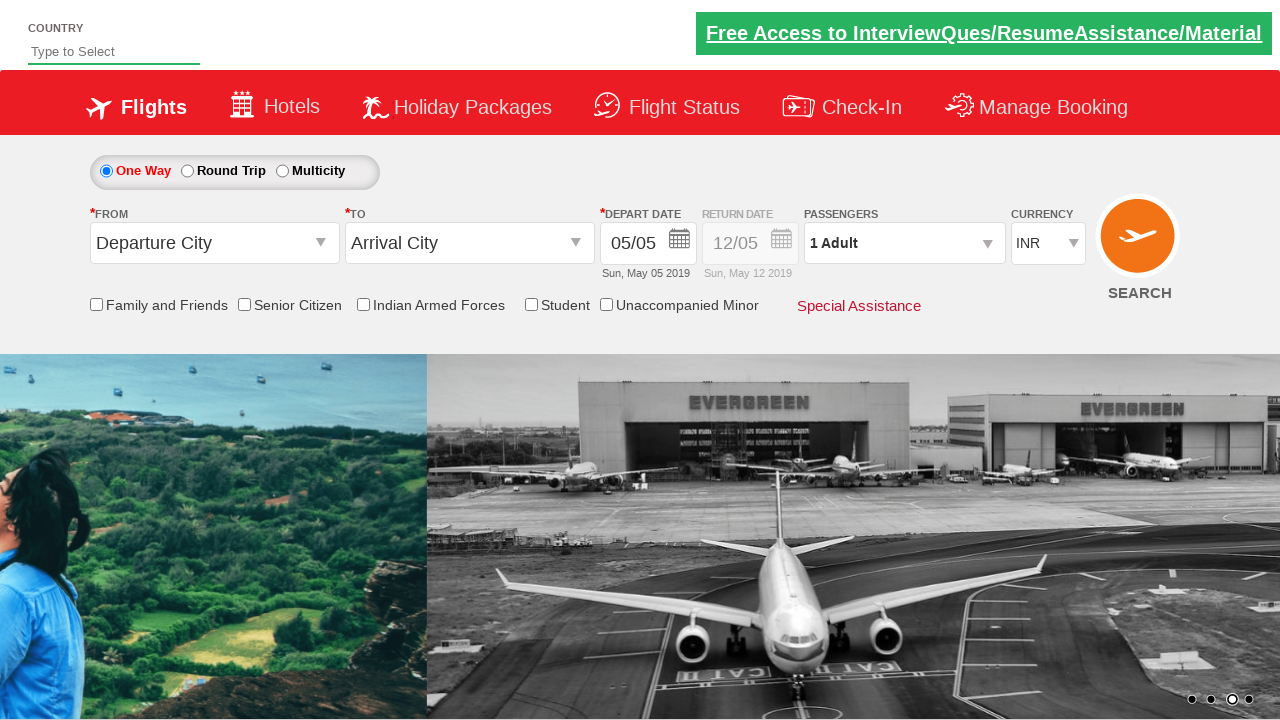